Tests the enable/disable functionality of an input field by clicking the Enable/Disable button and verifying status messages

Starting URL: https://the-internet.herokuapp.com/dynamic_controls

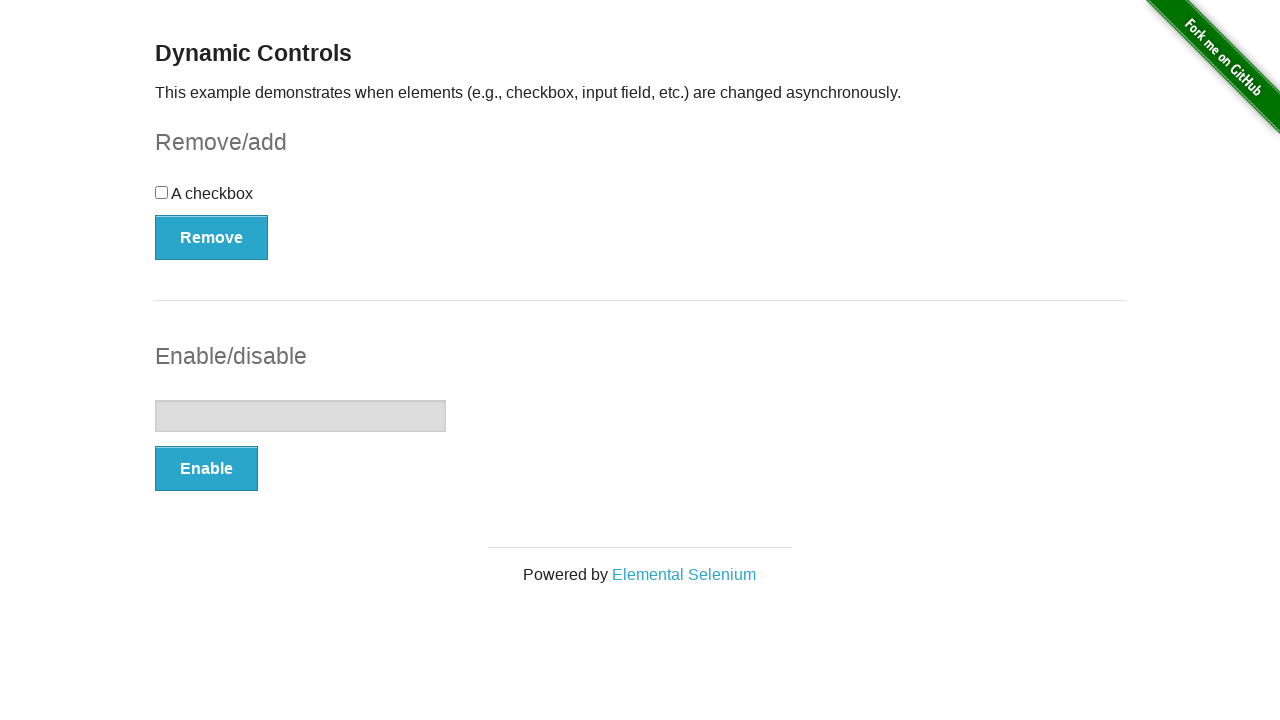

Clicked Enable button at (206, 469) on xpath=/html/body/div[2]/div/div[1]/form[2]/button
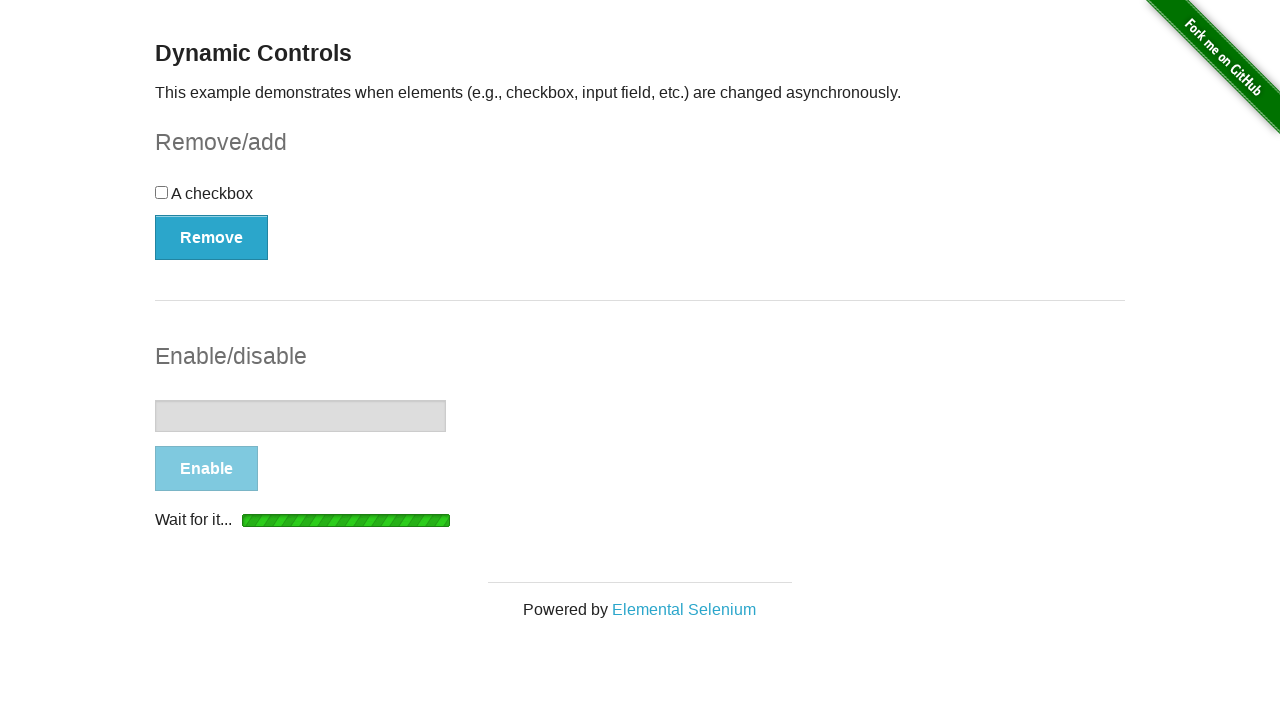

Verified 'It's enabled!' message appeared
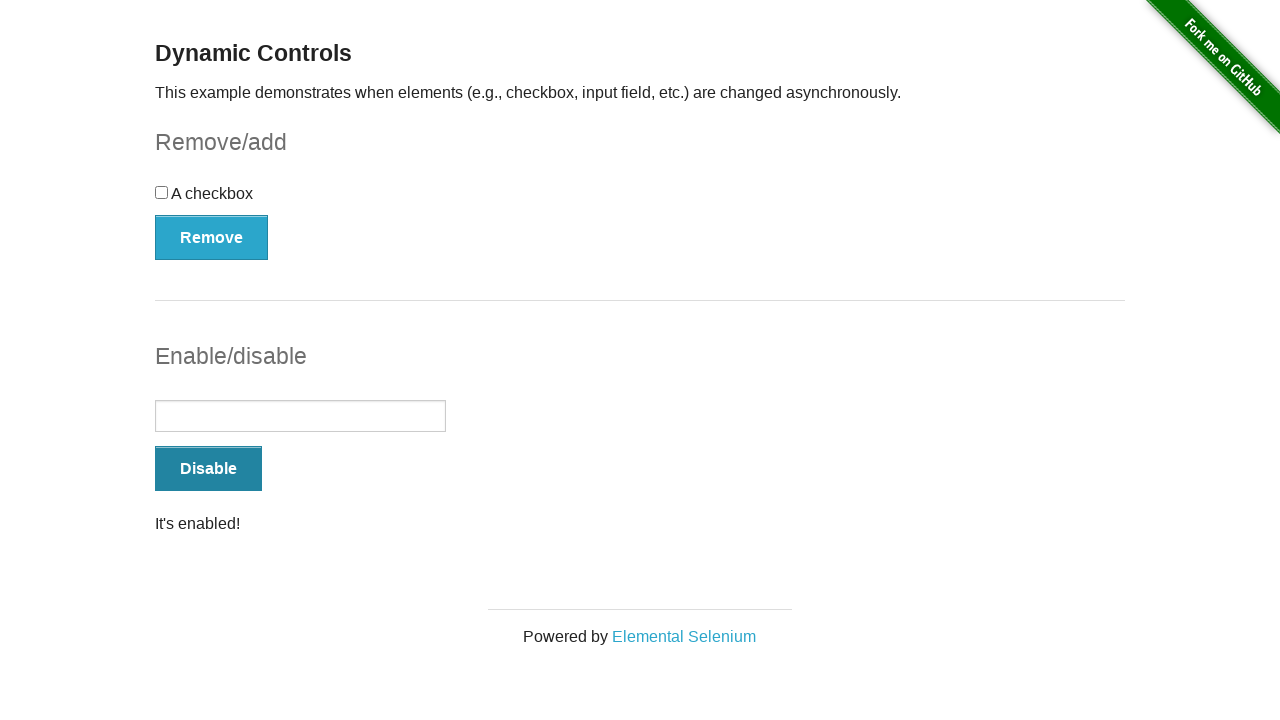

Clicked Disable button at (208, 469) on xpath=/html/body/div[2]/div/div[1]/form[2]/button
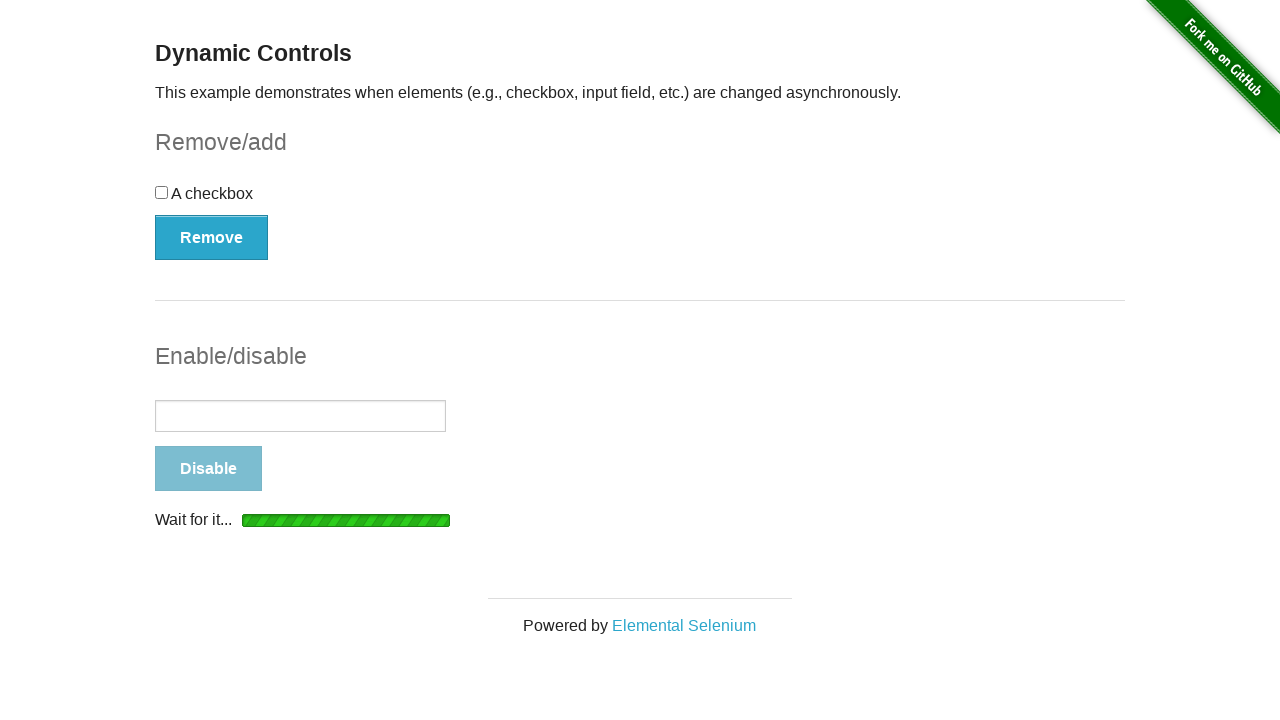

Verified 'It's disabled!' message appeared
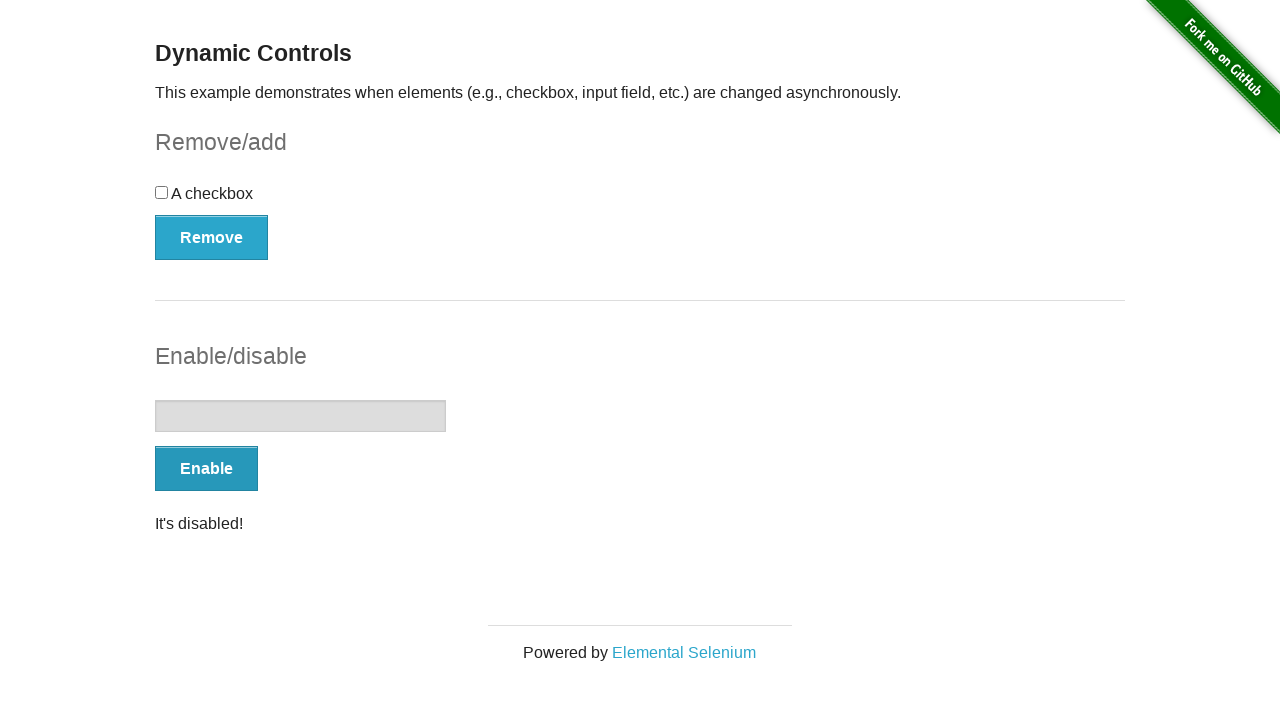

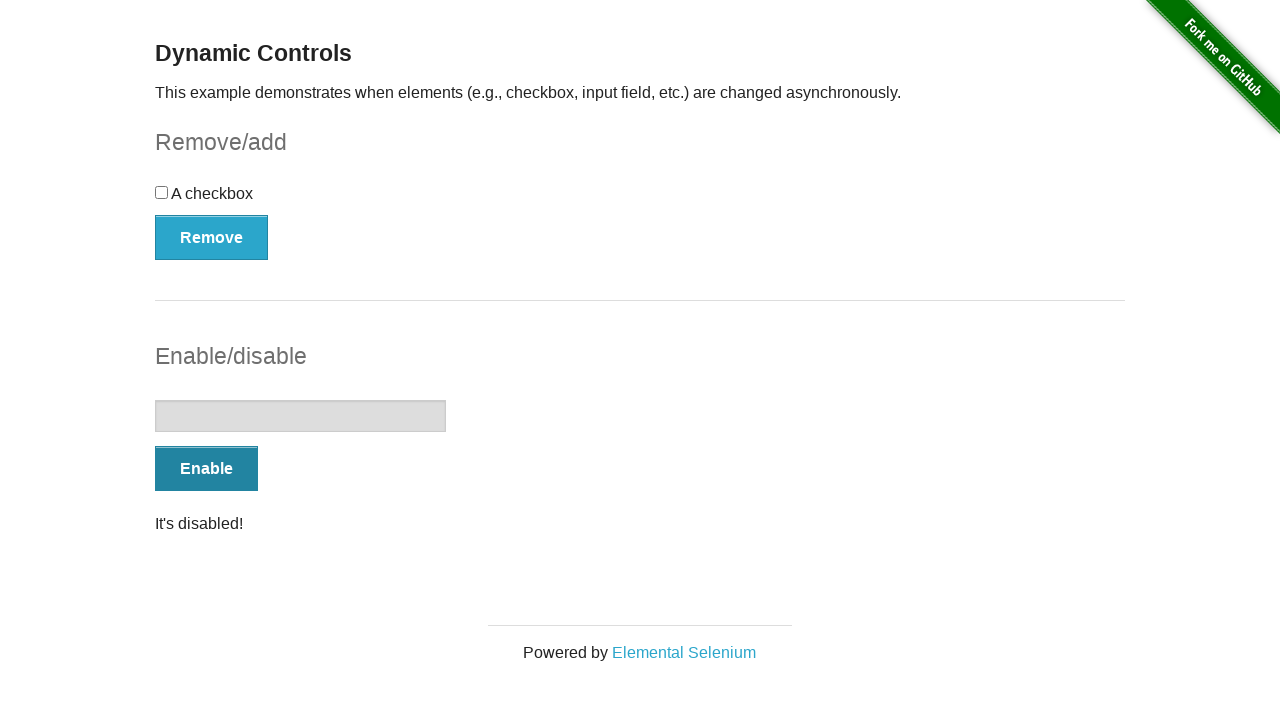